Tests window handling functionality by clicking a link that opens a new window, switching to the new window to verify its content, and then switching back to the original window to verify it's still accessible.

Starting URL: https://the-internet.herokuapp.com/windows

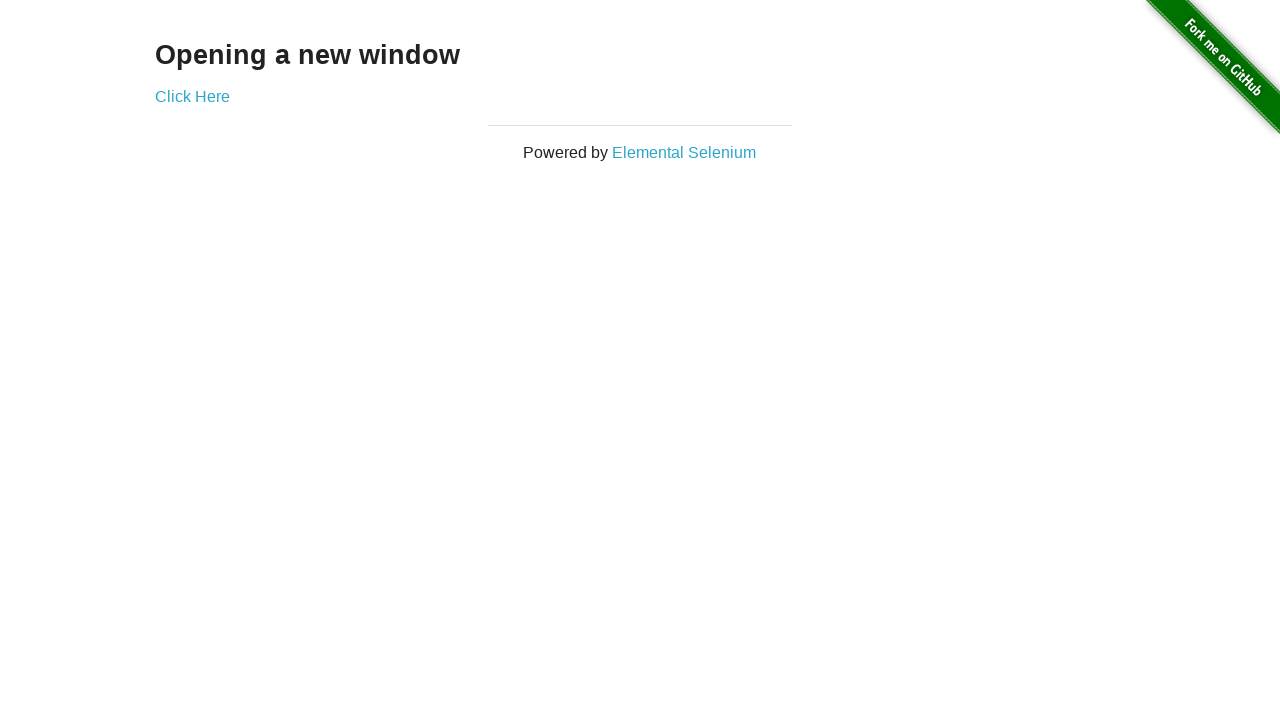

Verified page heading is 'Opening a new window'
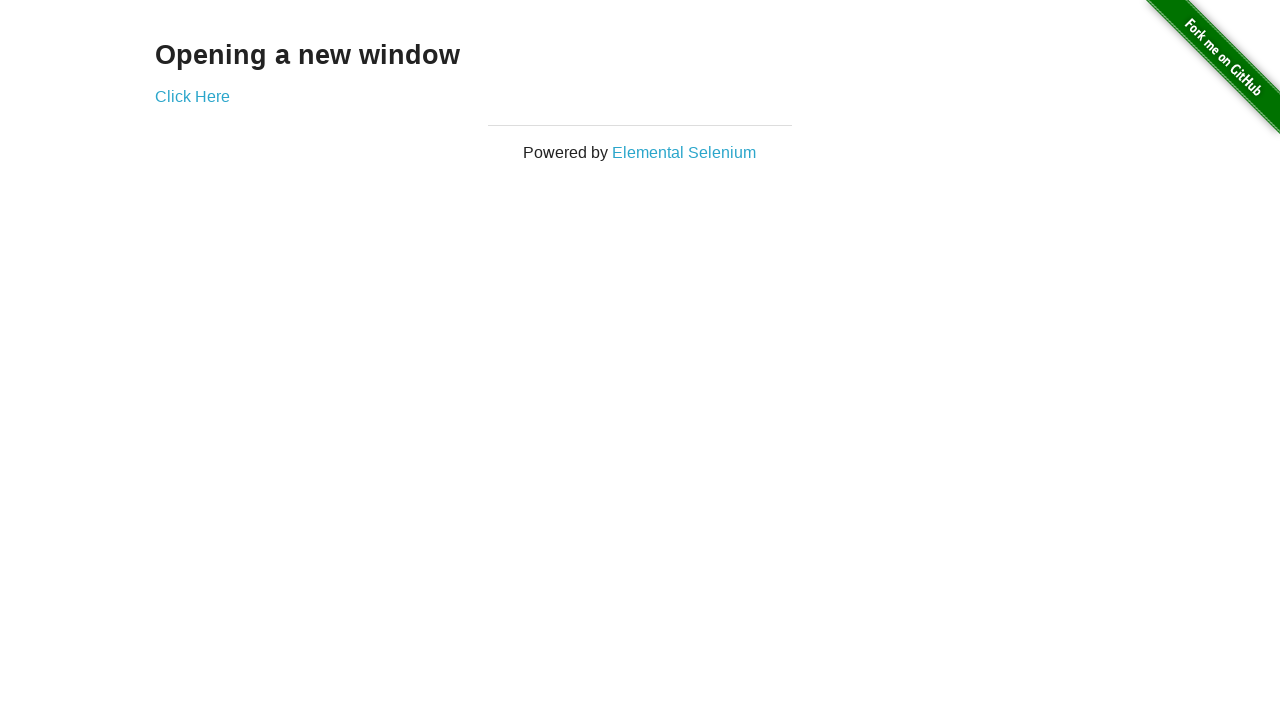

Verified page title is 'The Internet'
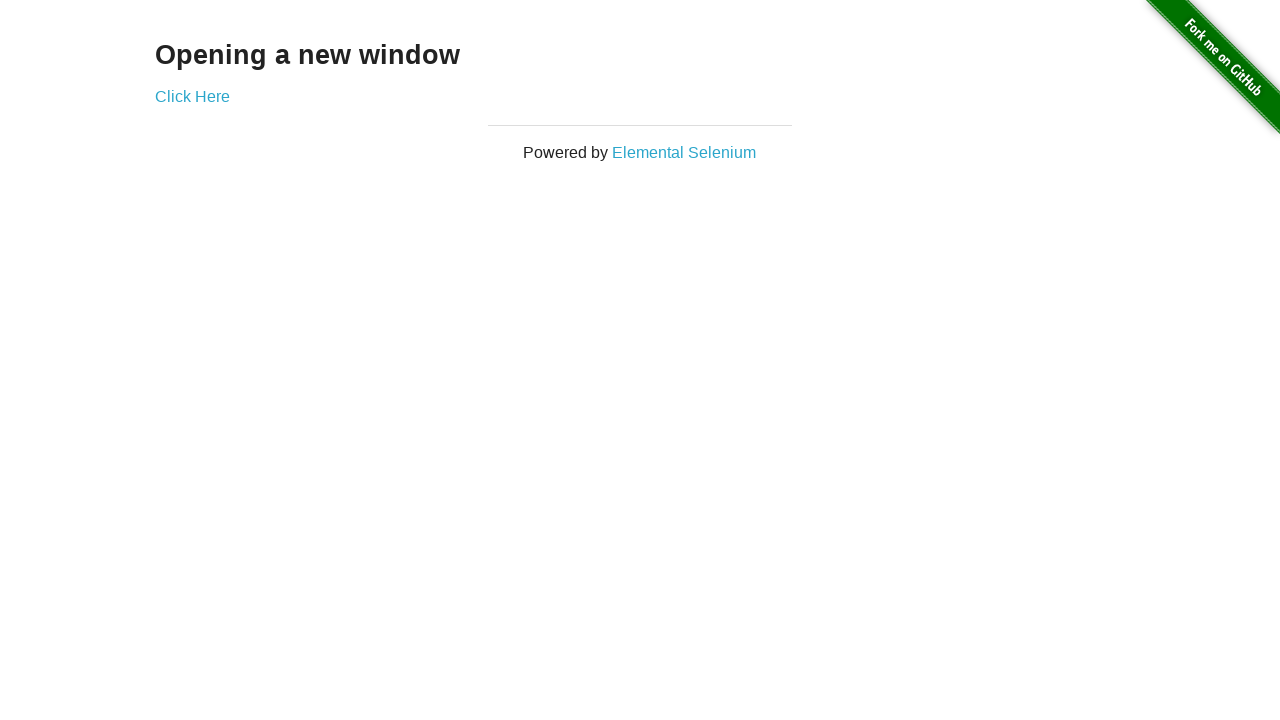

Clicked 'Click Here' link to open new window at (192, 96) on text=Click Here
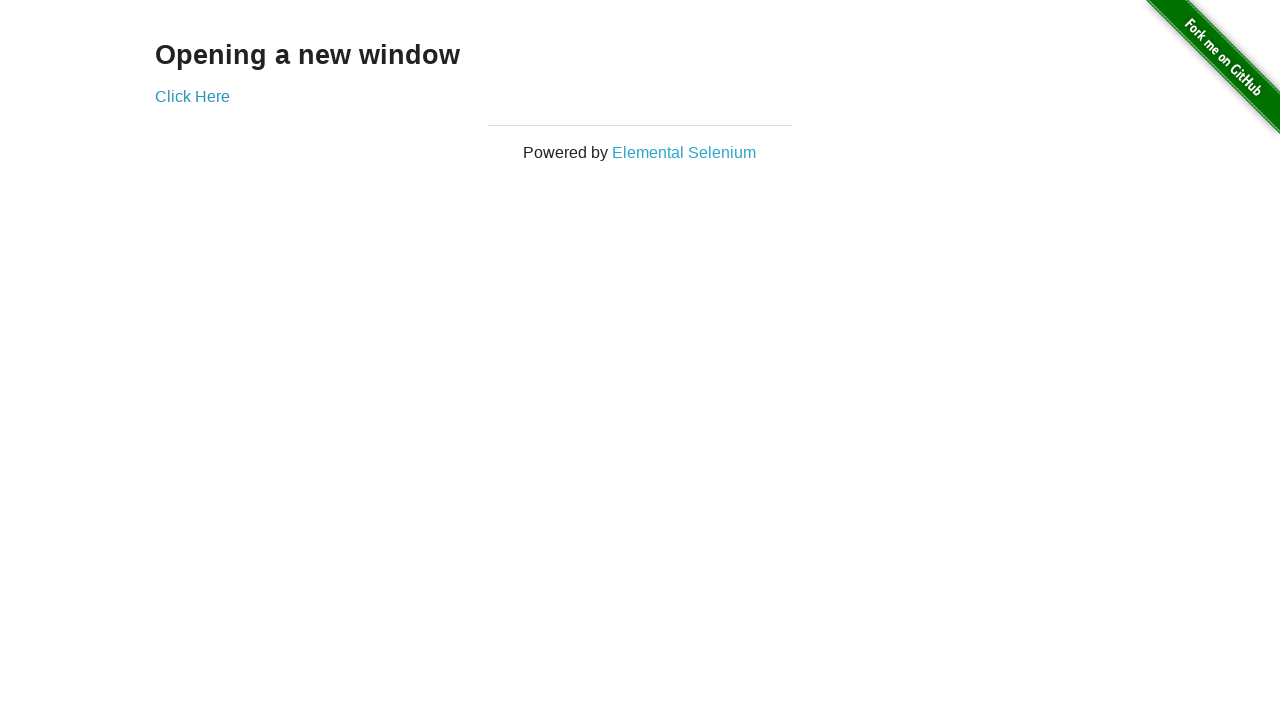

Captured new window page object
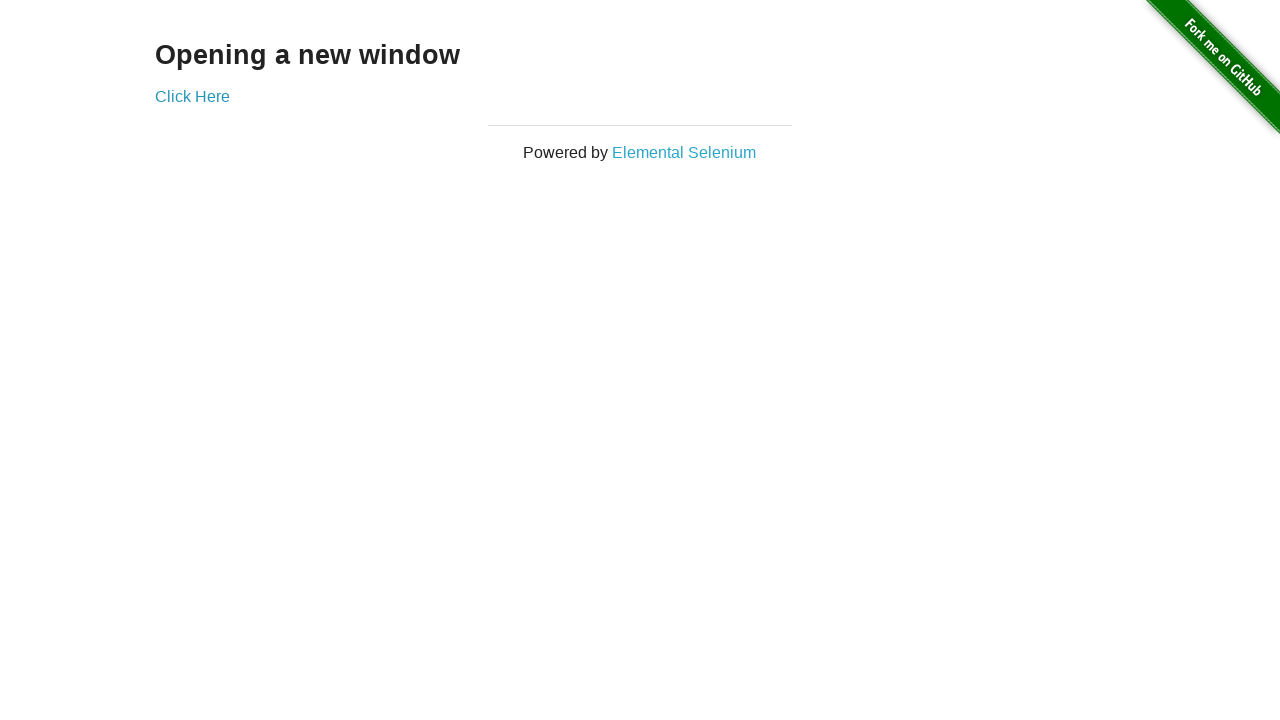

Waited for new window to load
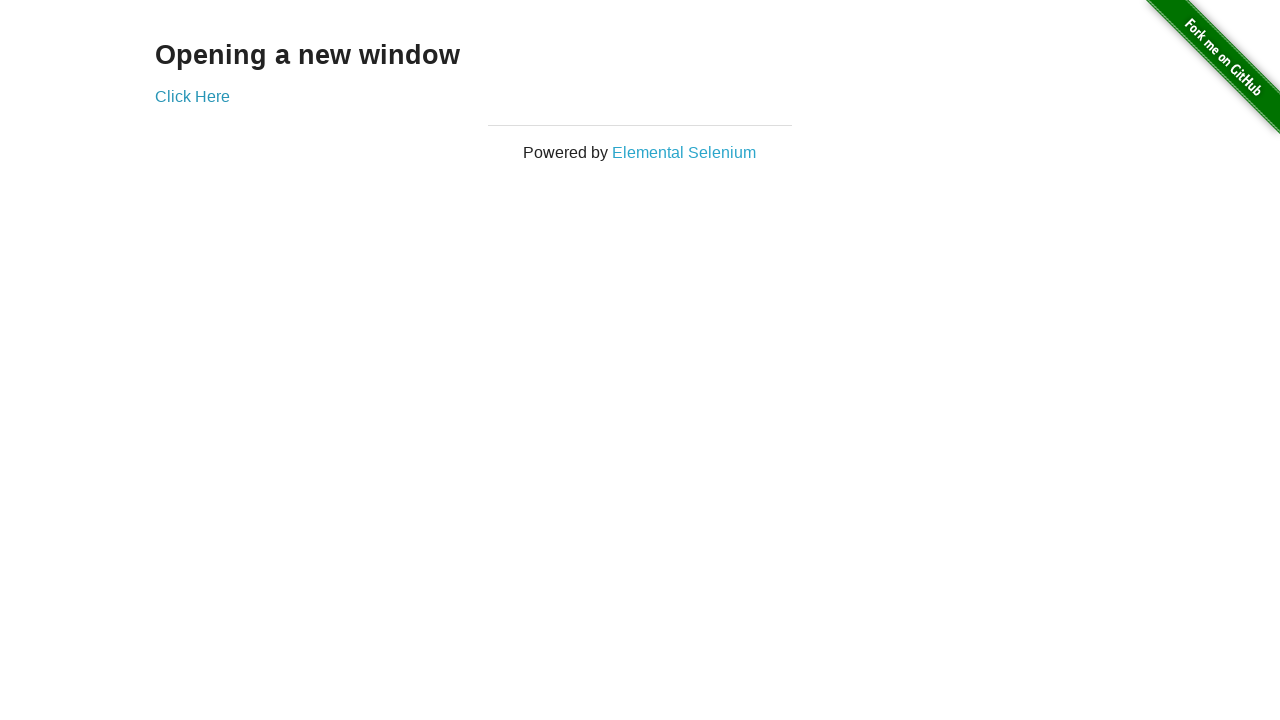

Verified new window title is 'New Window'
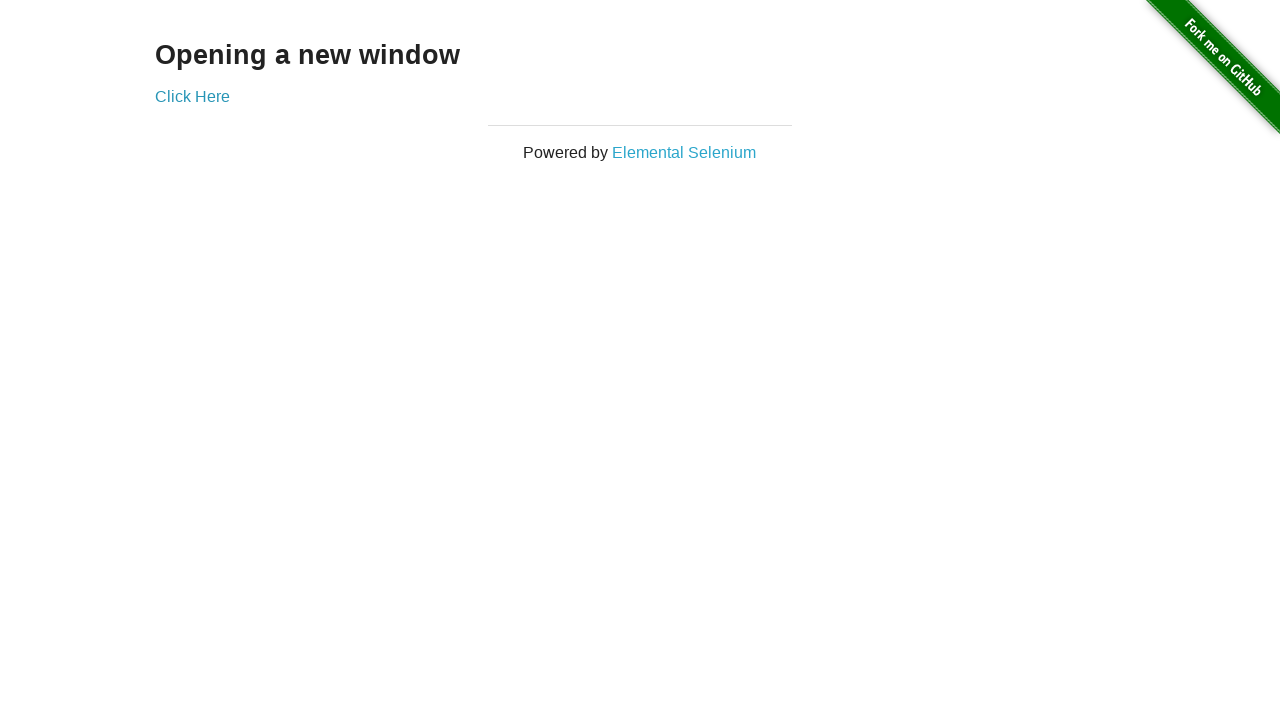

Verified new window heading is 'New Window'
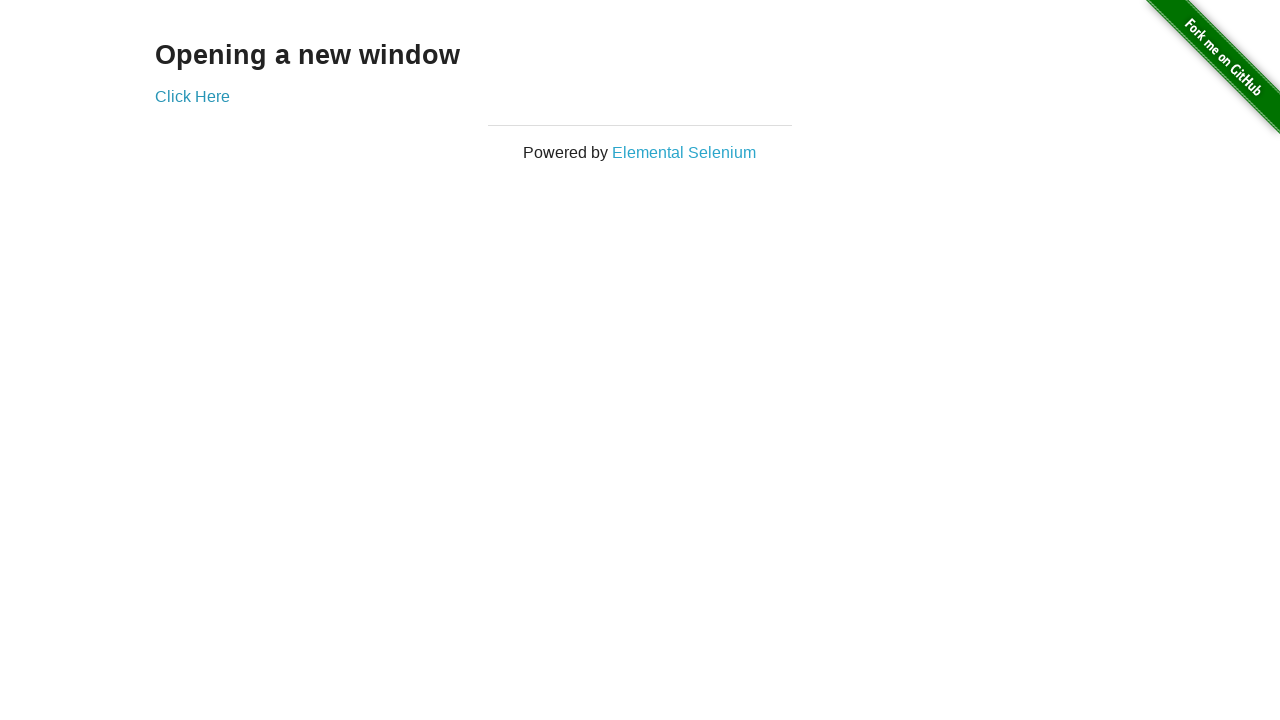

Switched back to original window
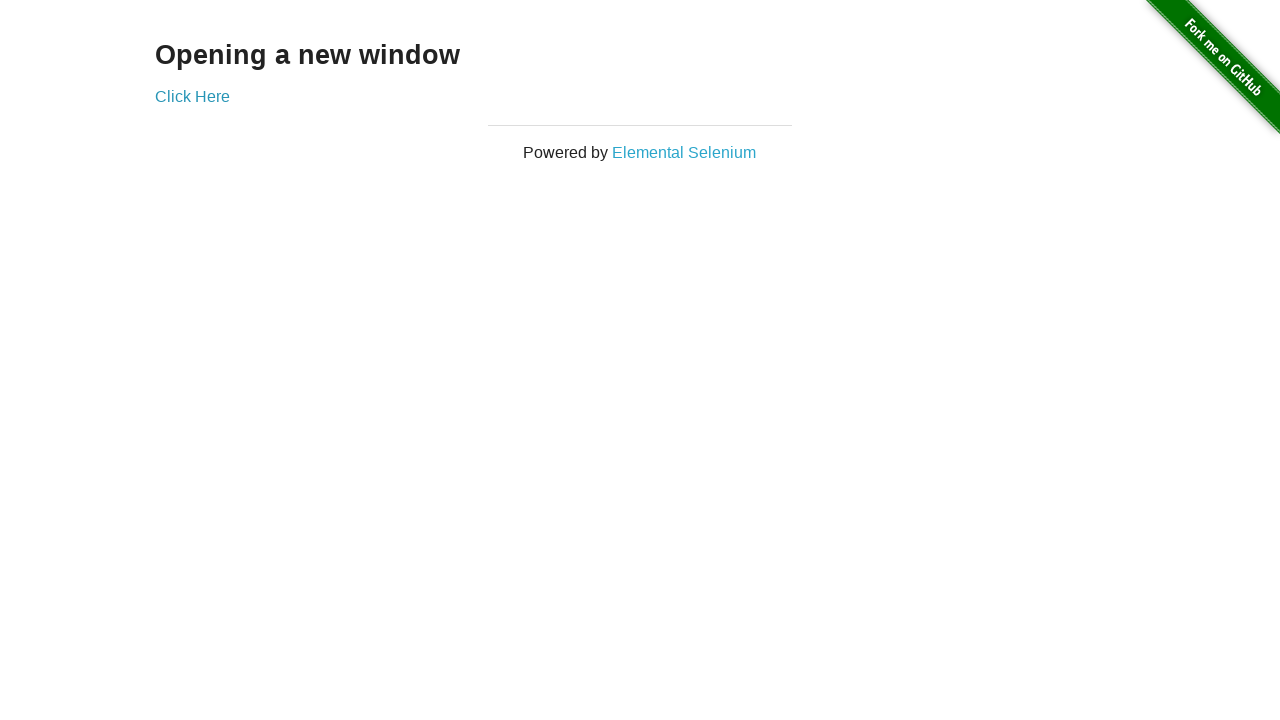

Verified original window title is still 'The Internet'
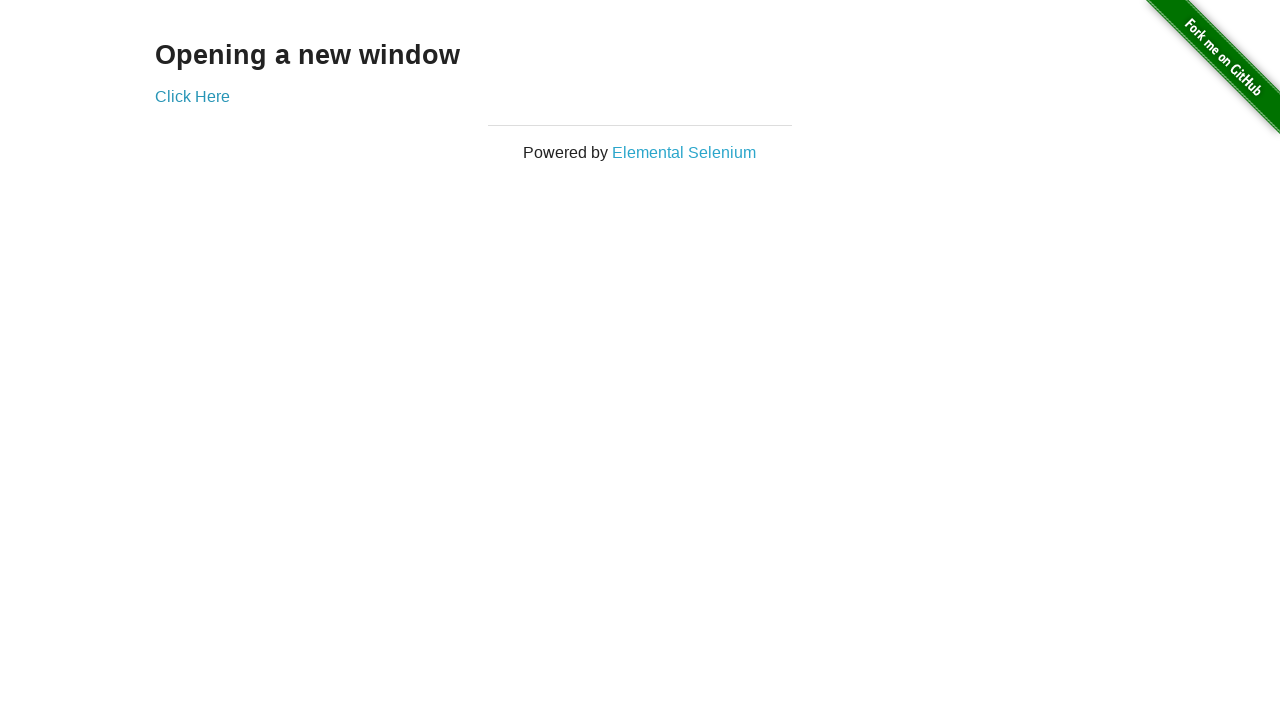

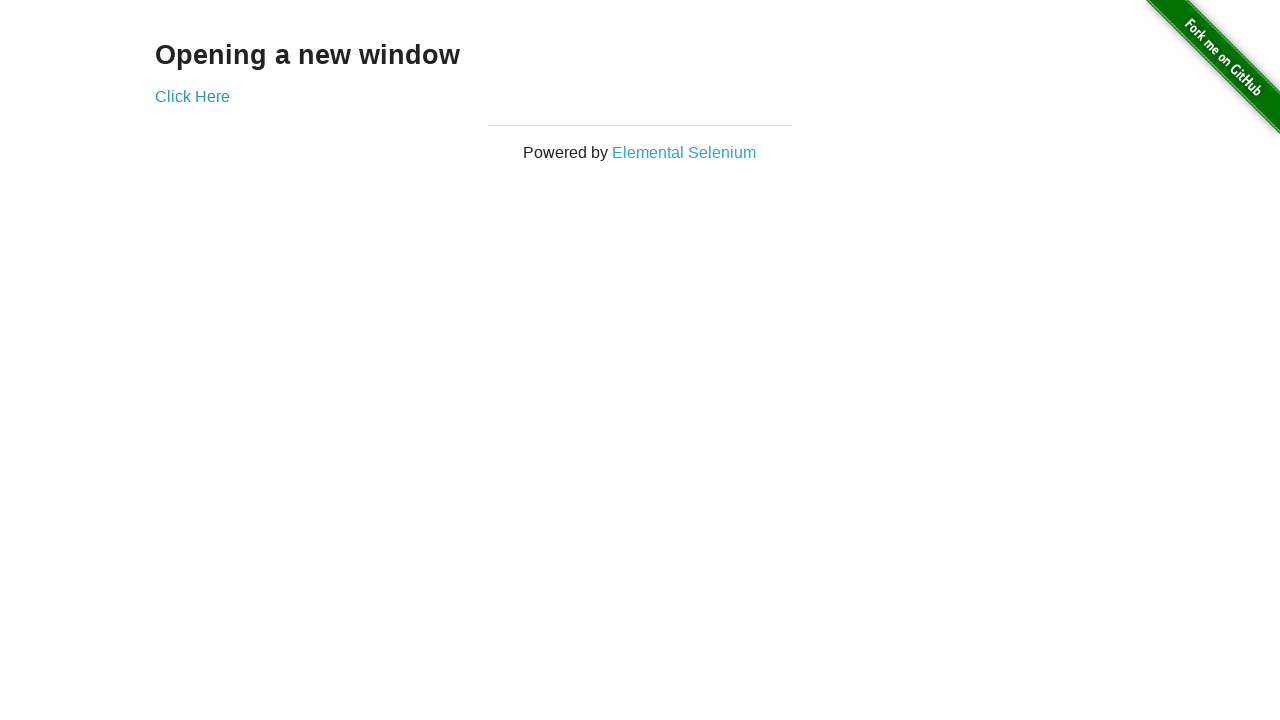